Tests AJAX functionality by clicking an AJAX button and waiting for dynamically loaded content to appear on the page.

Starting URL: http://uitestingplayground.com/ajax

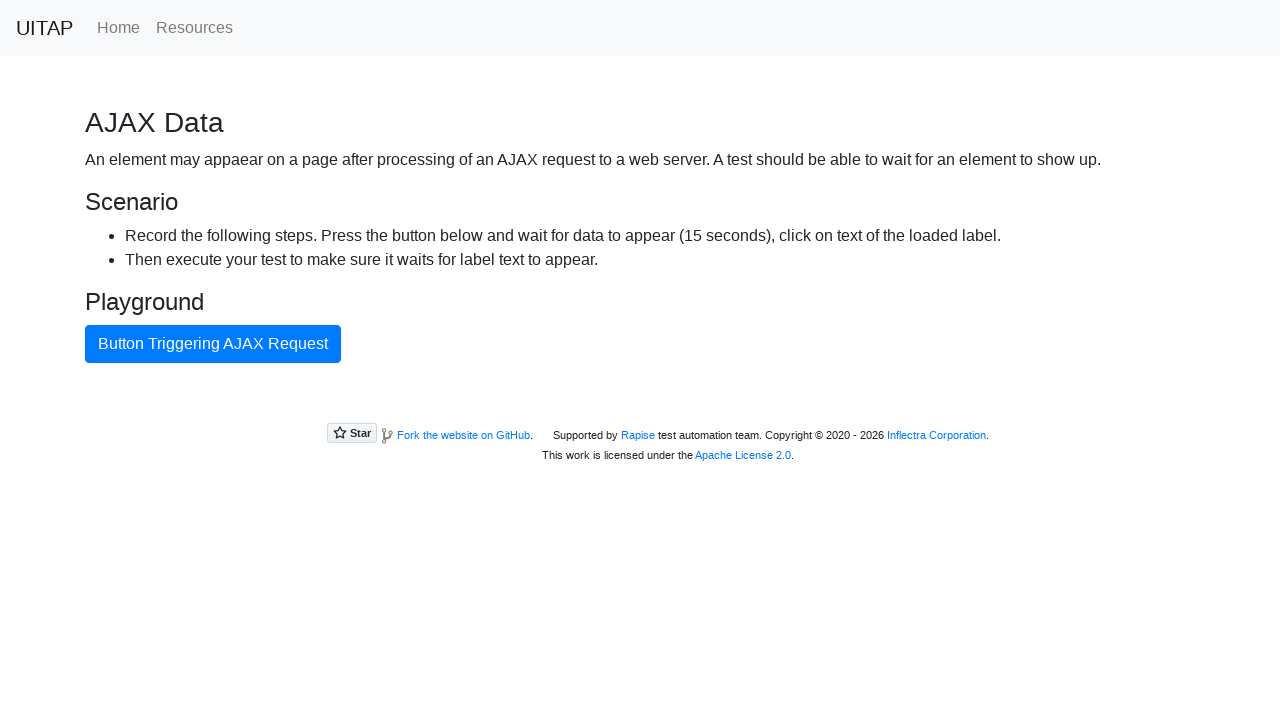

Clicked the AJAX button at (213, 344) on #ajaxButton
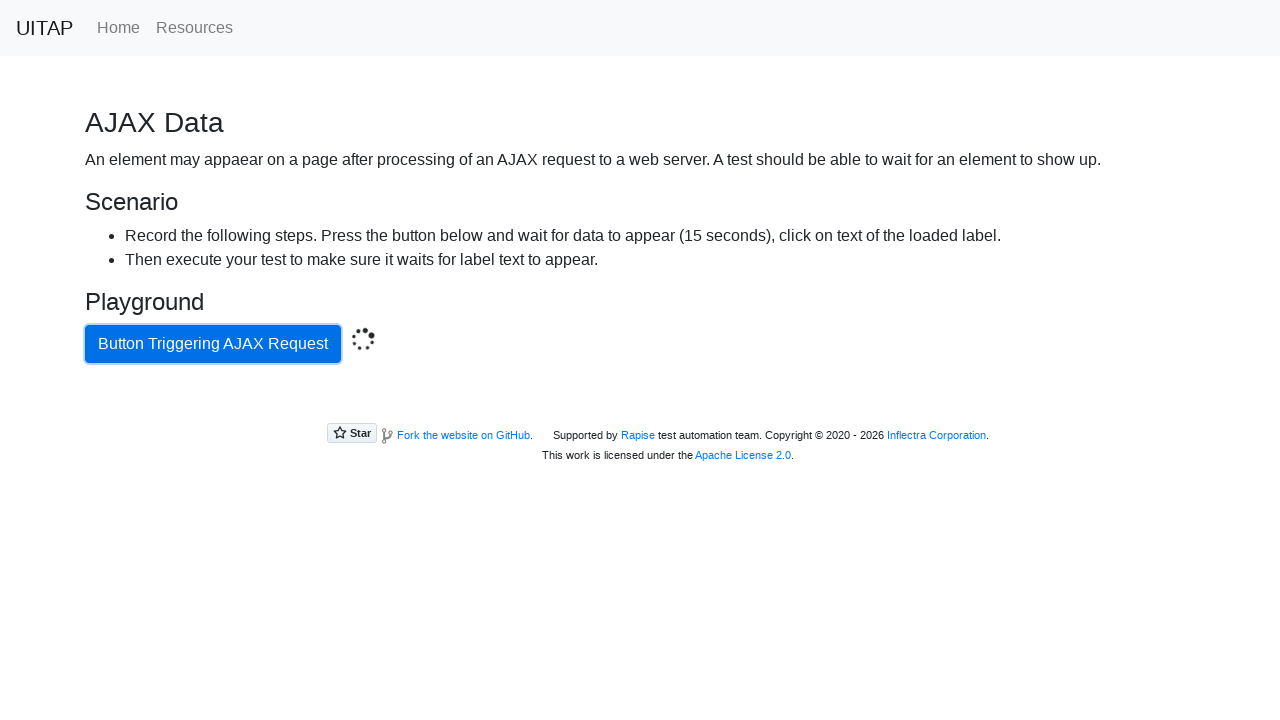

Waited for success message to appear (AJAX content loaded)
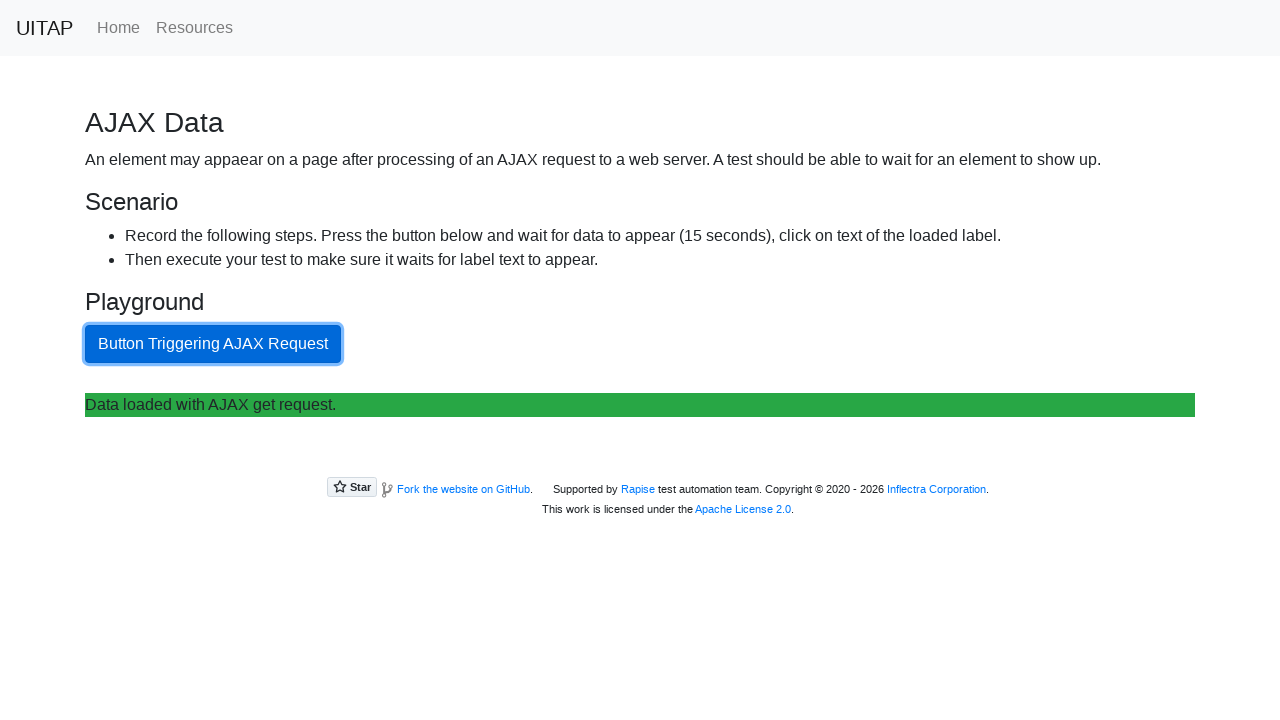

Located the success message element
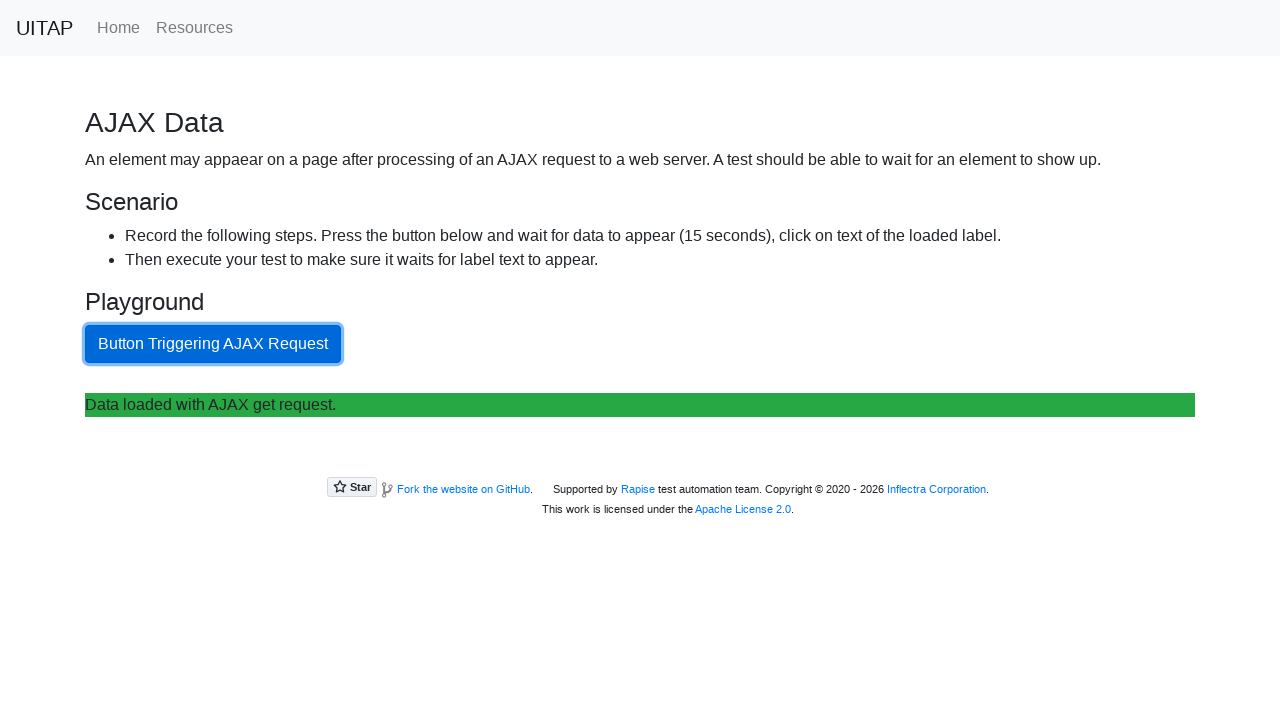

Verified success message is visible
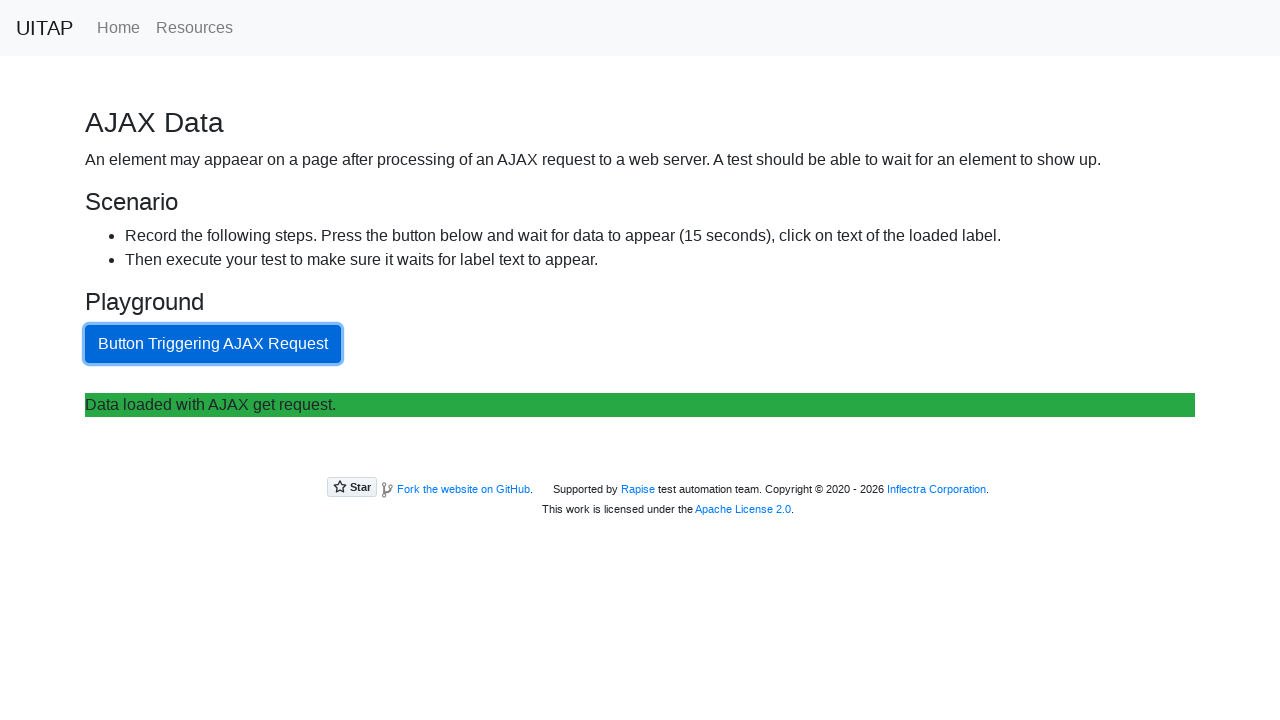

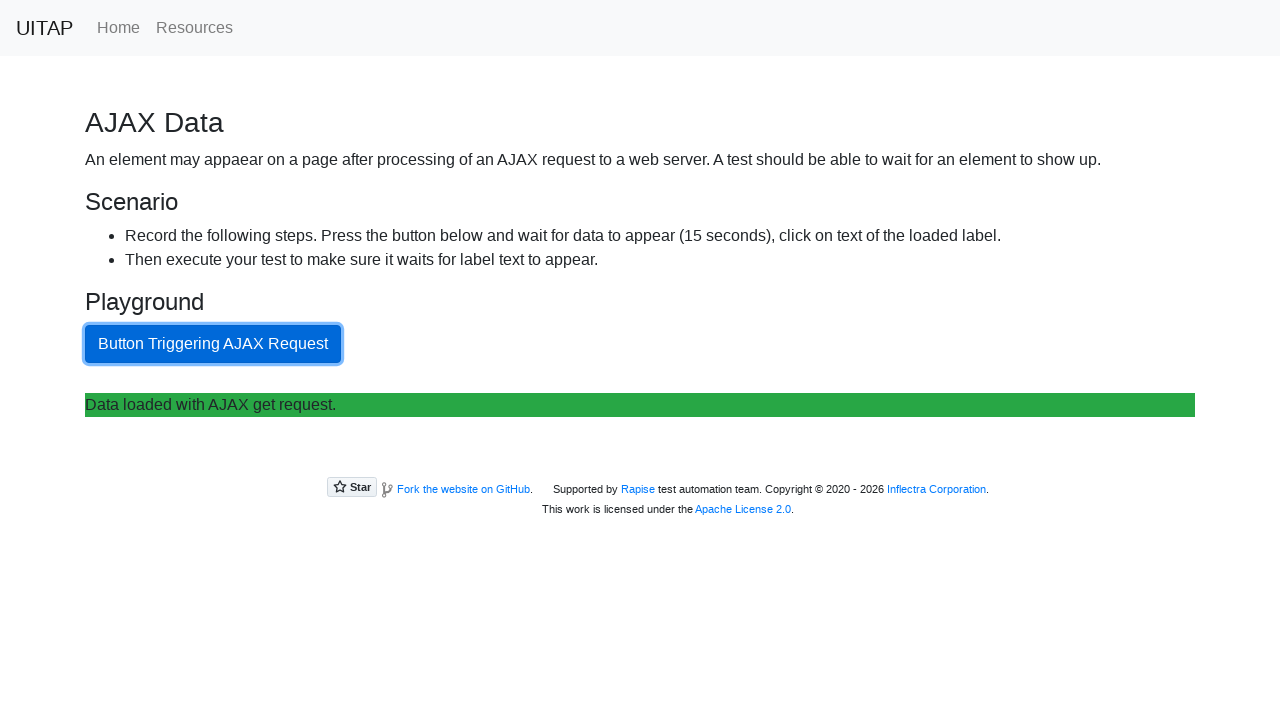